Tests checkbox functionality on a demo form by checking three checkboxes (Sports, Reading, Music) using different Playwright methods, then unchecking all three checkboxes using the same methods

Starting URL: https://demoqa.com/automation-practice-form

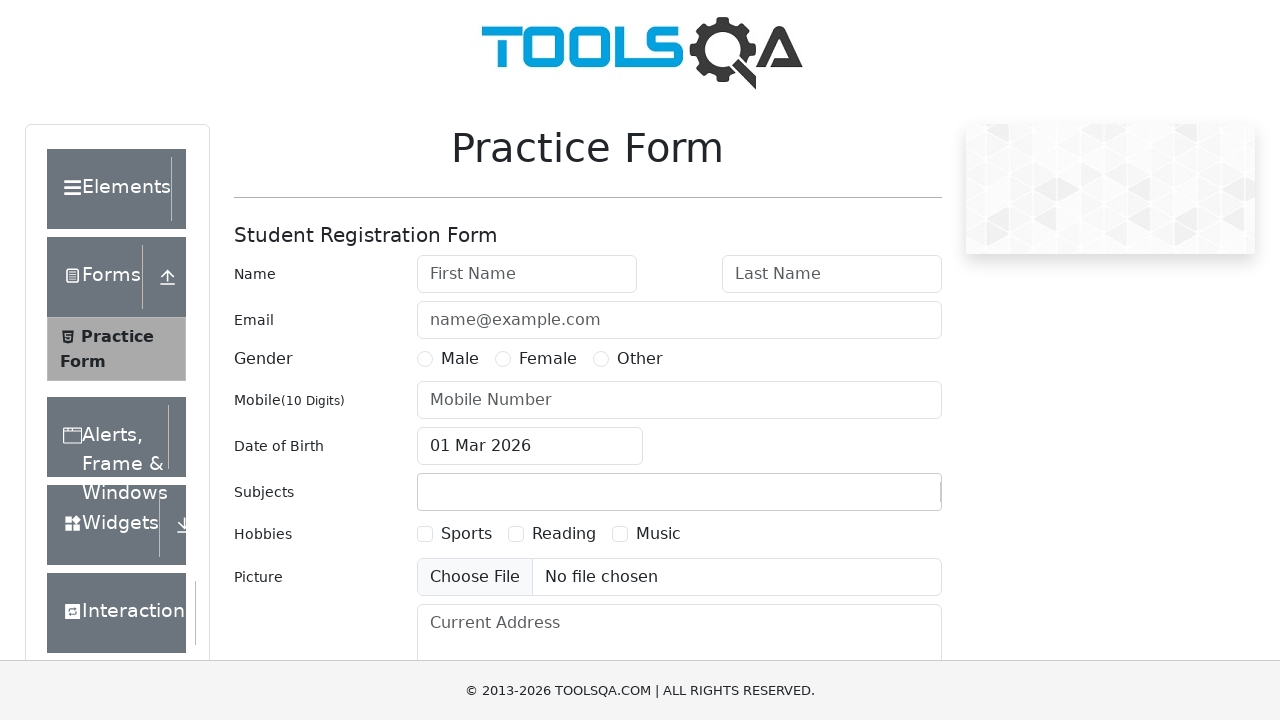

Clicked Sports checkbox using locator() + click() at (466, 534) on text=Sports
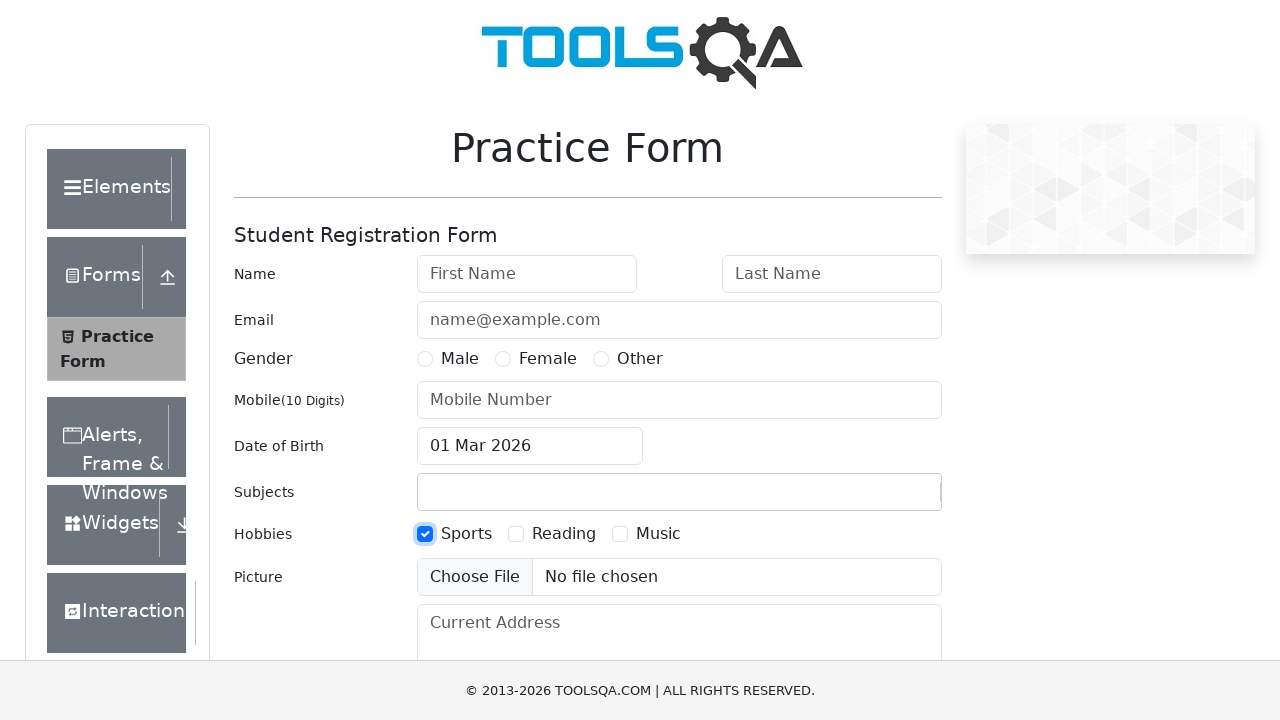

Checked Reading checkbox using check() at (564, 534) on text=Reading
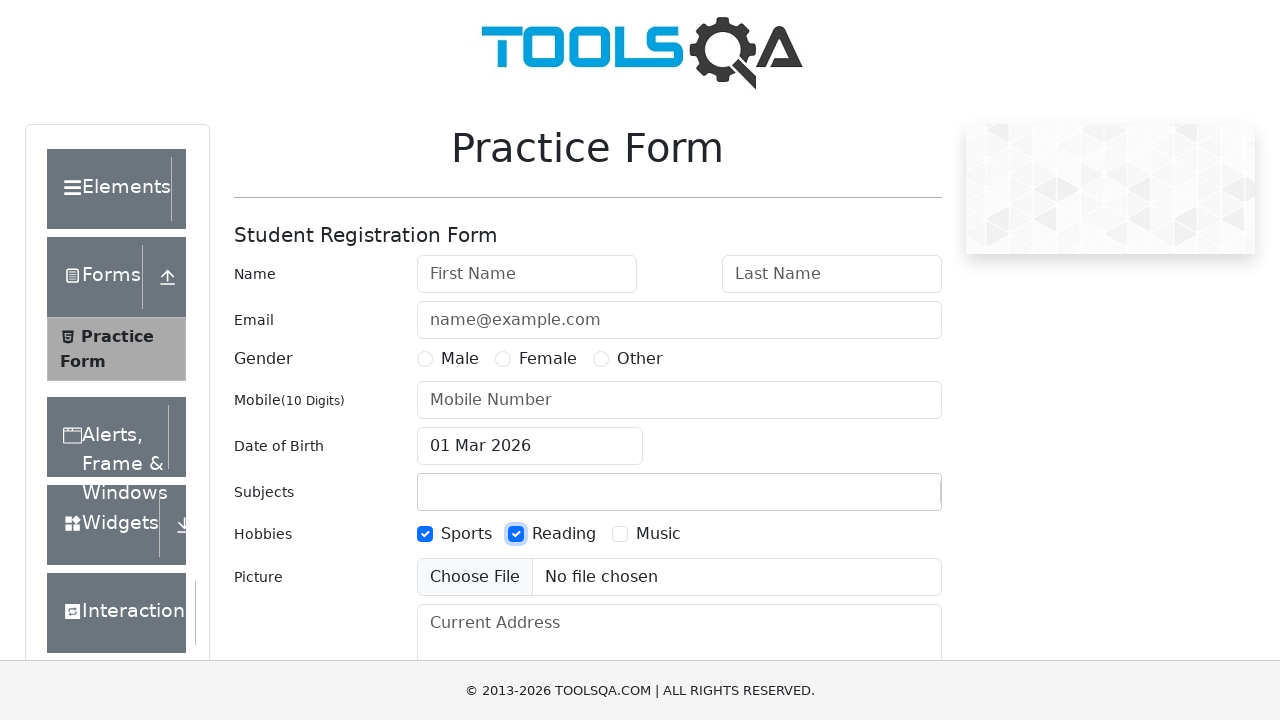

Checked Music checkbox using locator() + check() at (658, 534) on text=Music
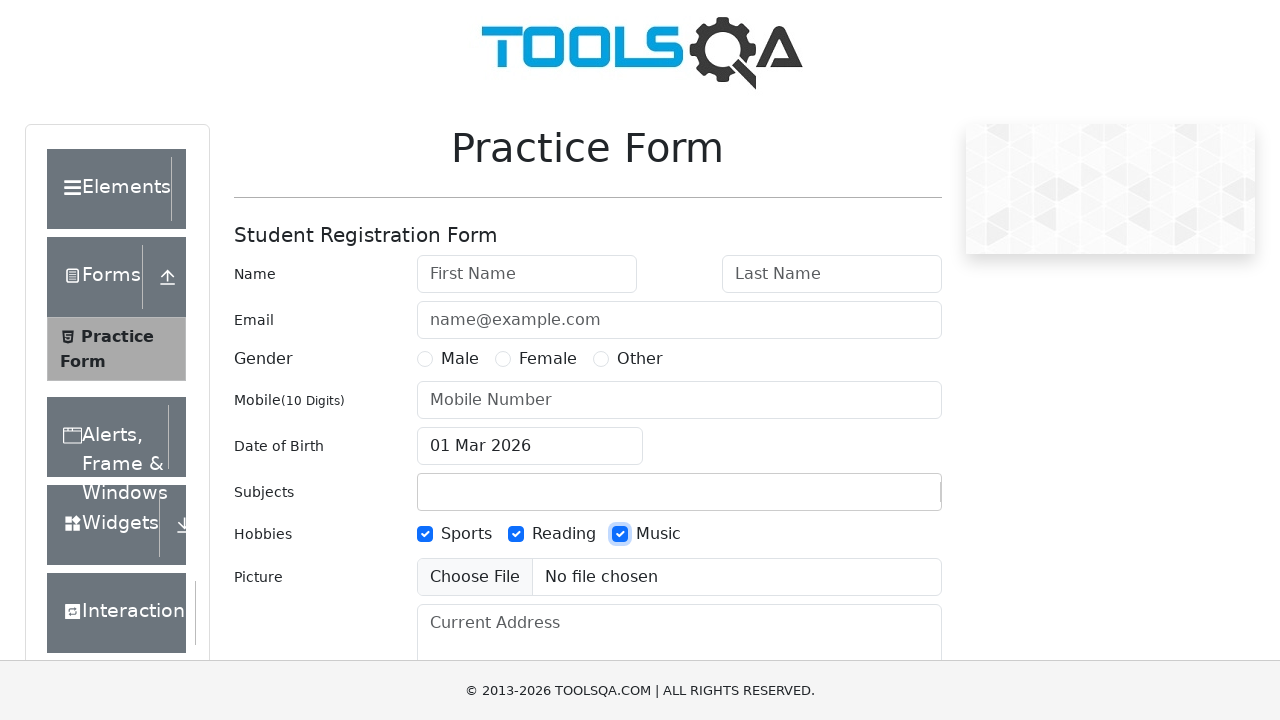

Waited 1000ms to observe checked state
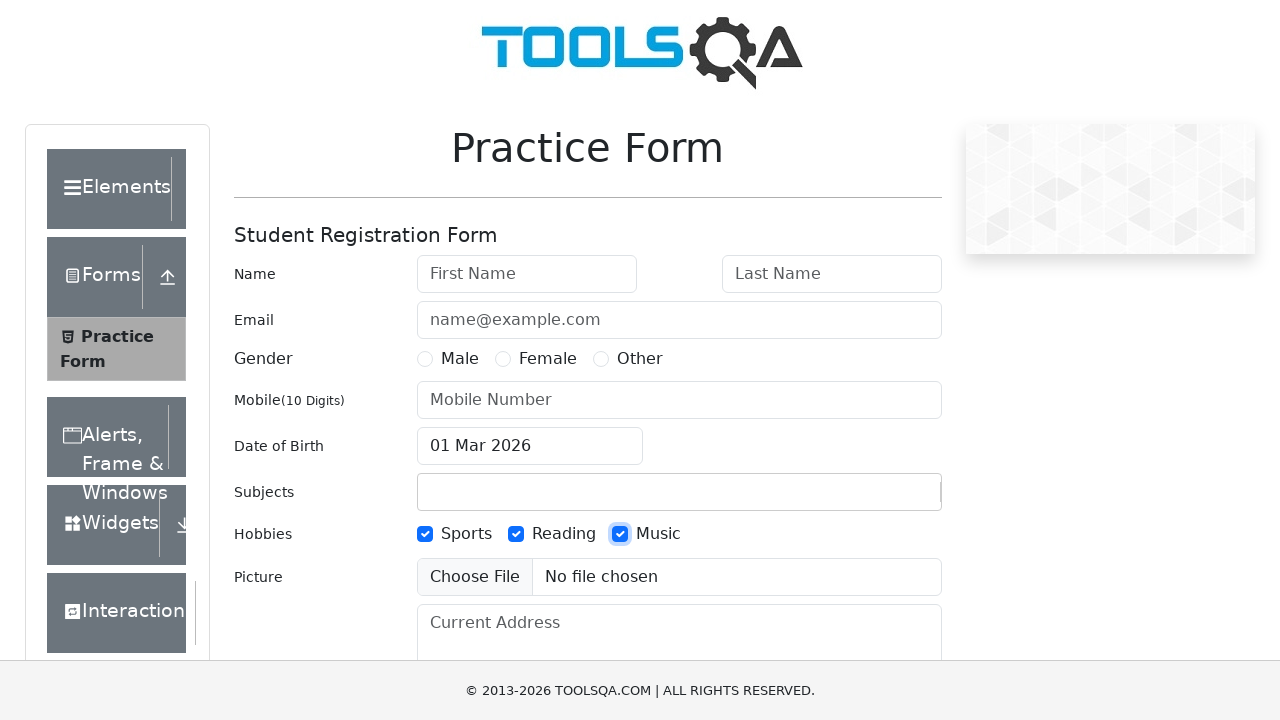

Clicked Sports checkbox using locator() + click() to uncheck at (466, 534) on text=Sports
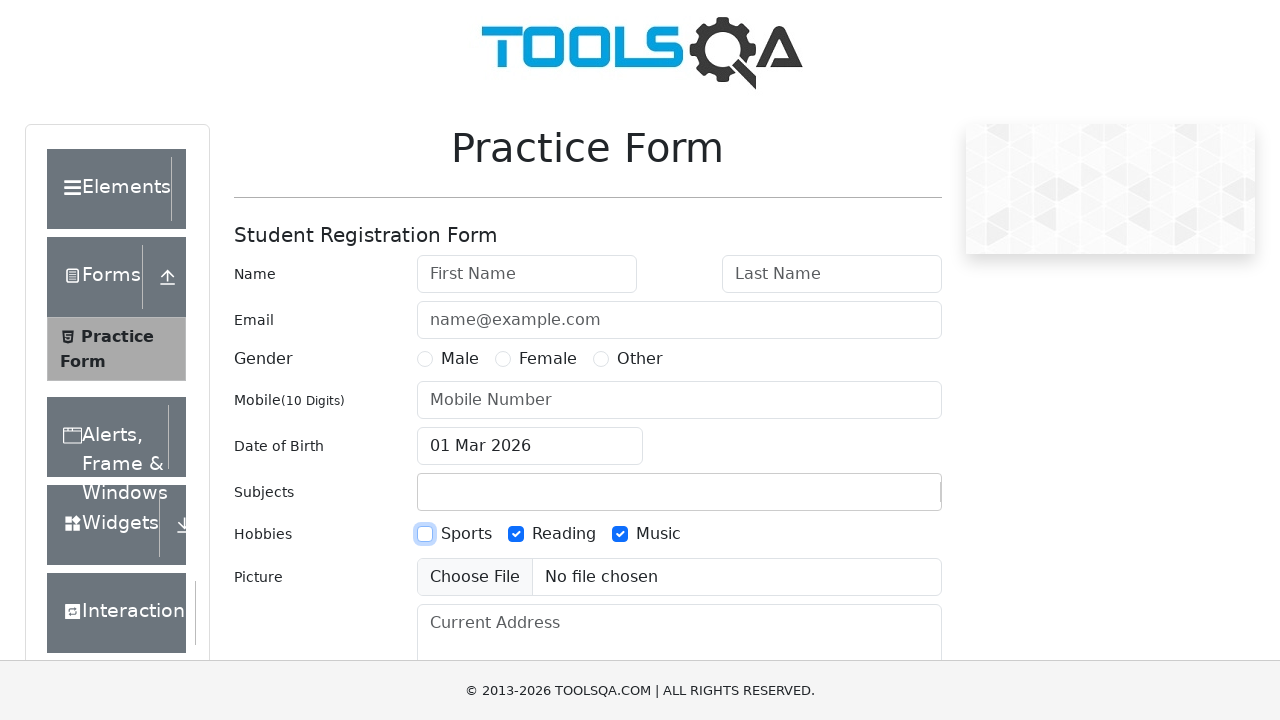

Unchecked Reading checkbox using uncheck() at (564, 534) on text=Reading
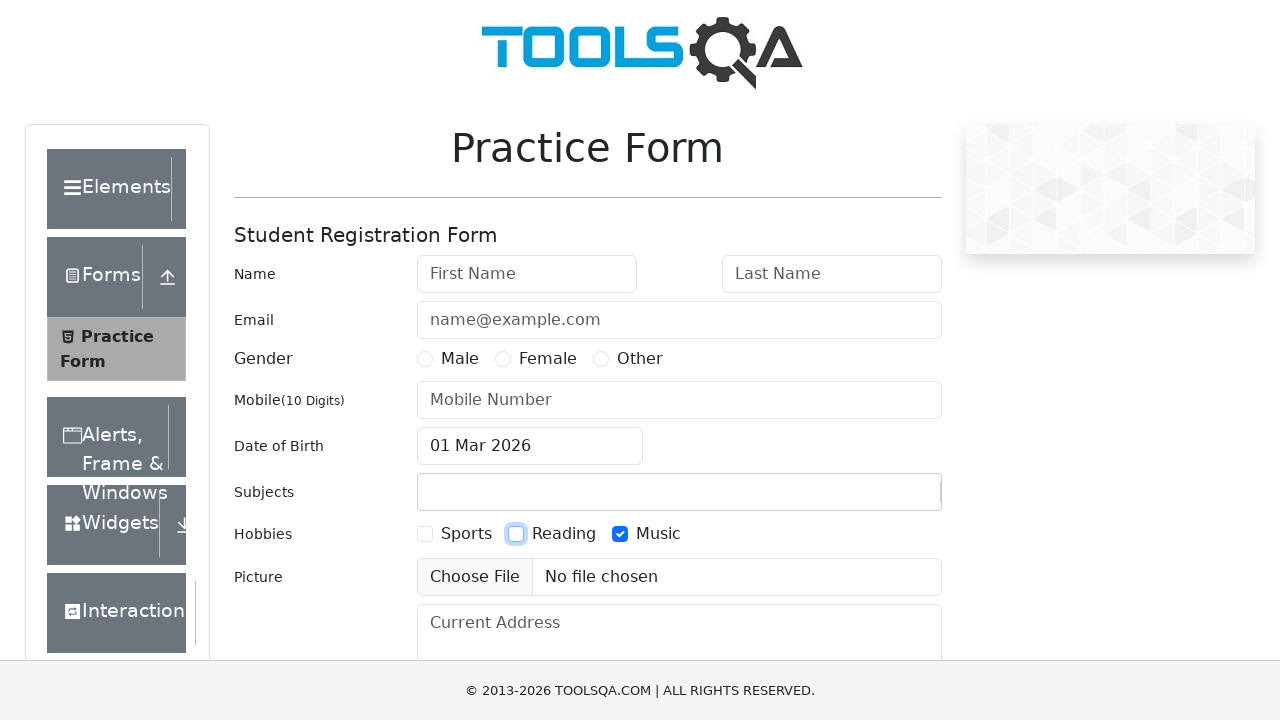

Unchecked Music checkbox using locator() + uncheck() at (658, 534) on text=Music
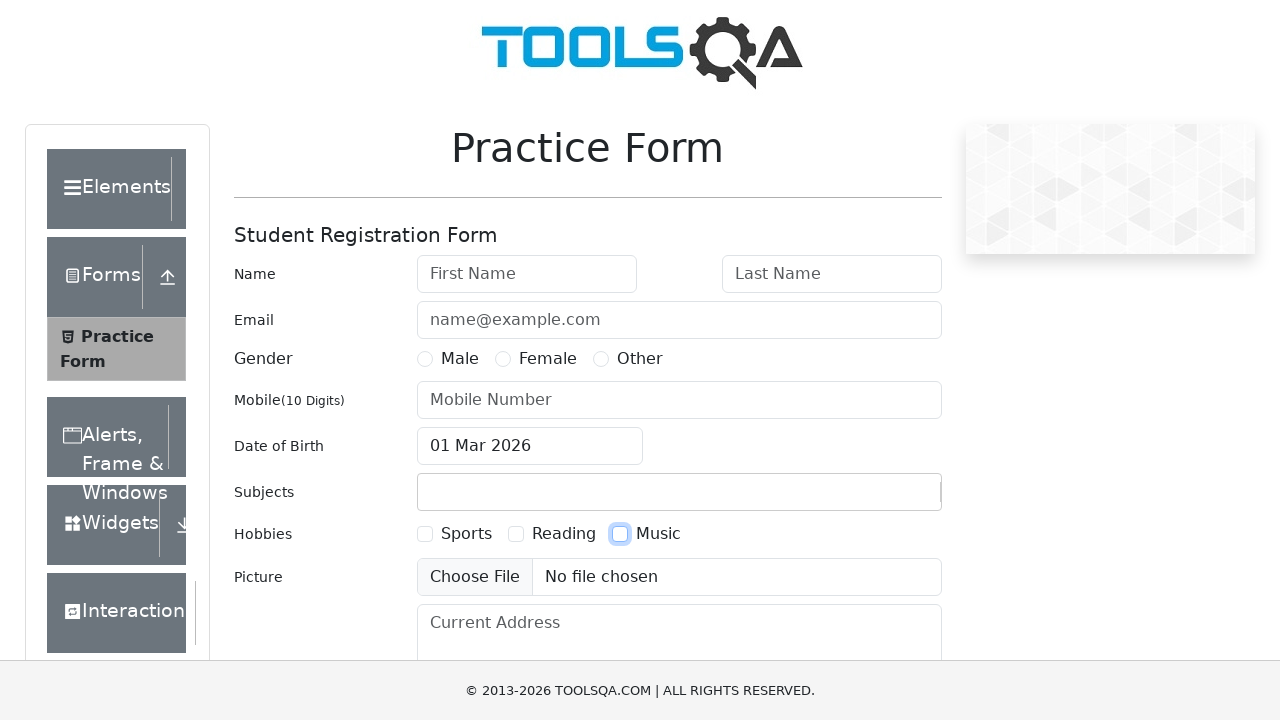

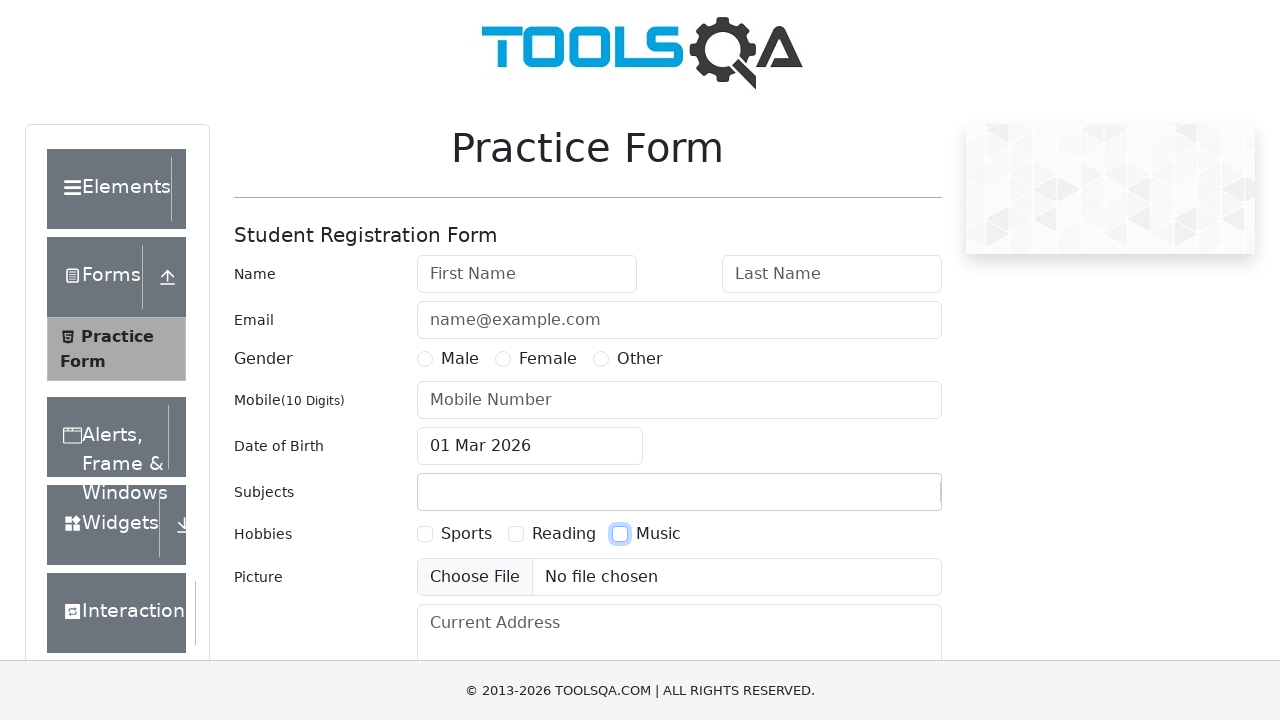